Tests scrolling functionality and verifies the sum of values in a table matches the displayed total

Starting URL: https://rahulshettyacademy.com/AutomationPractice/

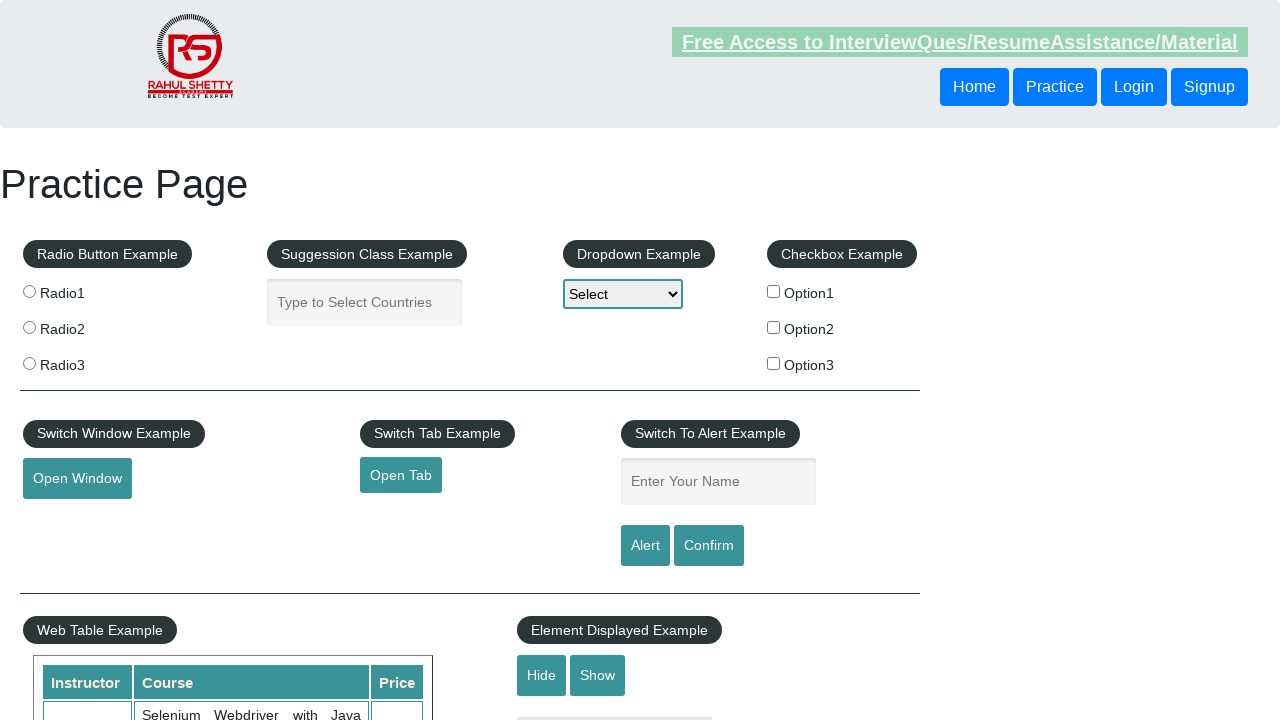

Scrolled main window down by 500 pixels
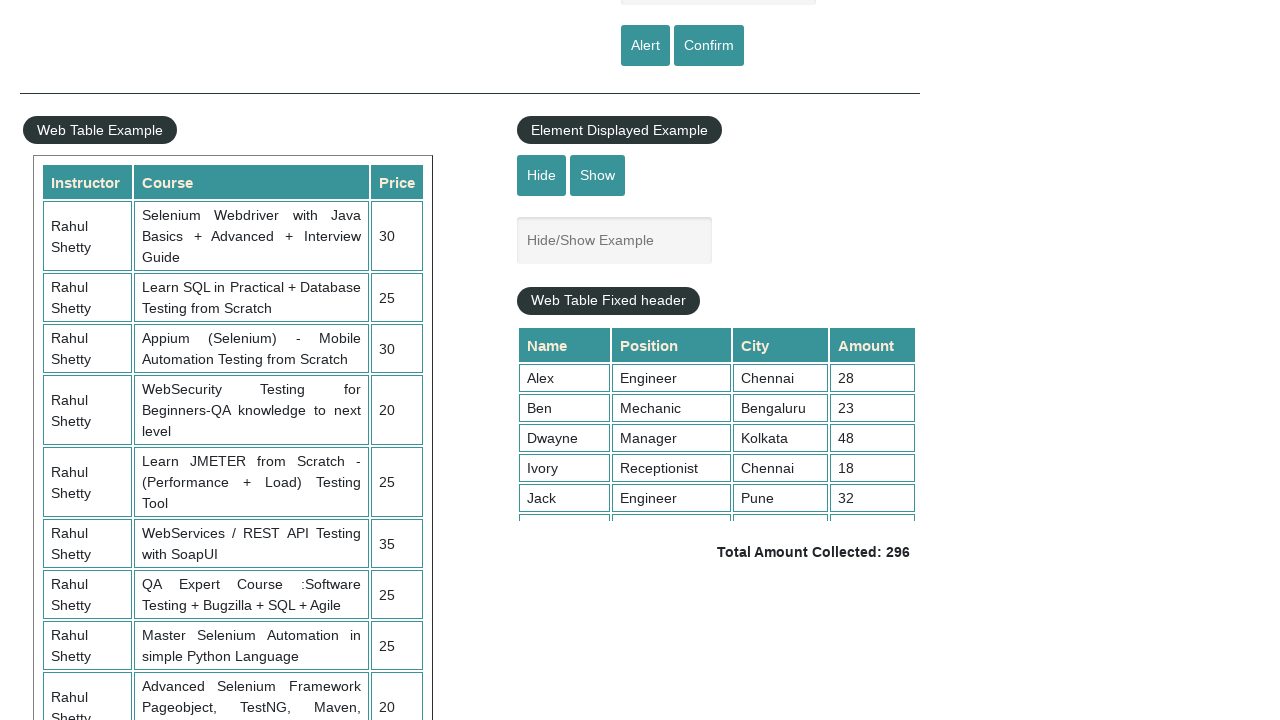

Waited 2 seconds for scroll animation to complete
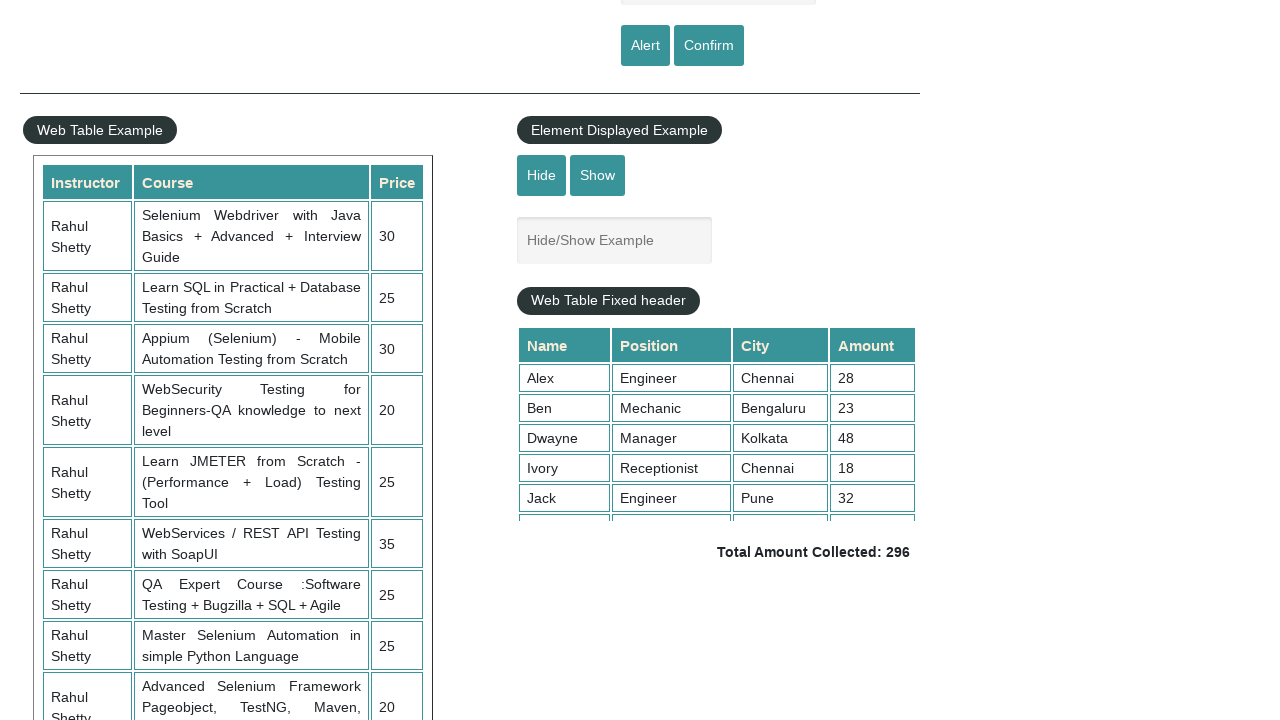

Scrolled table with fixed header to bottom (5000px)
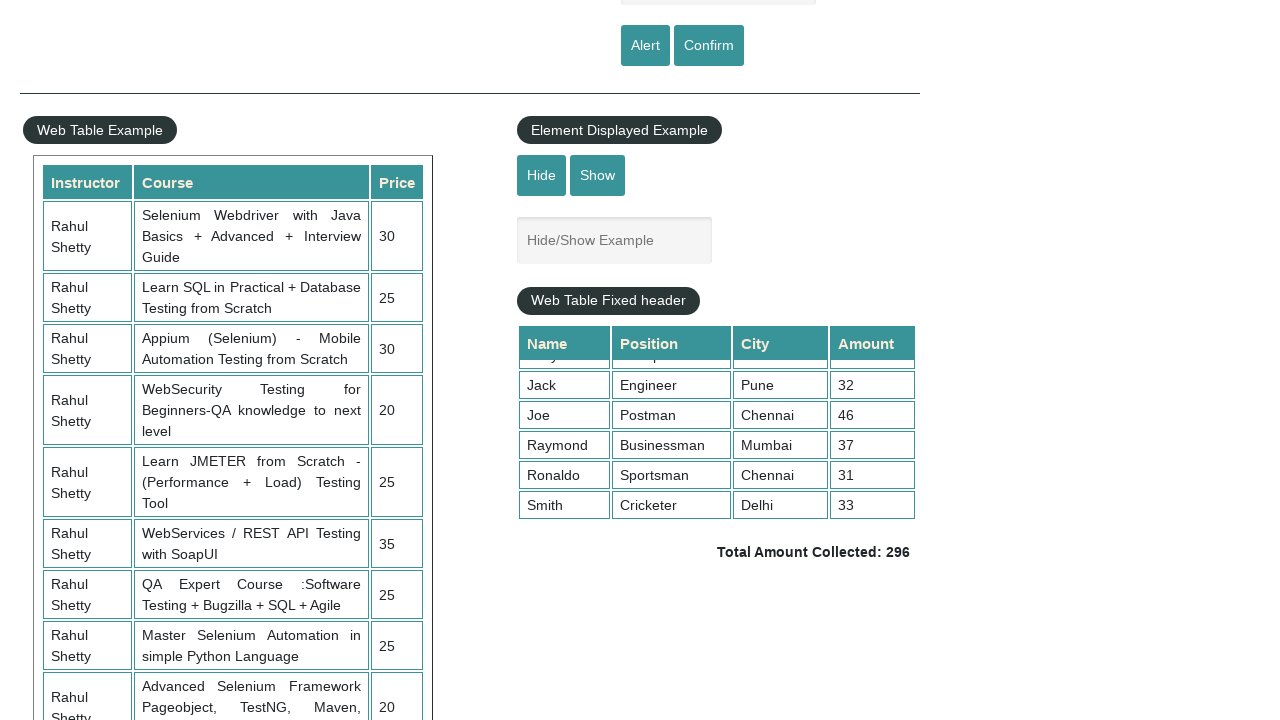

Located all amount values in the 4th column of the table
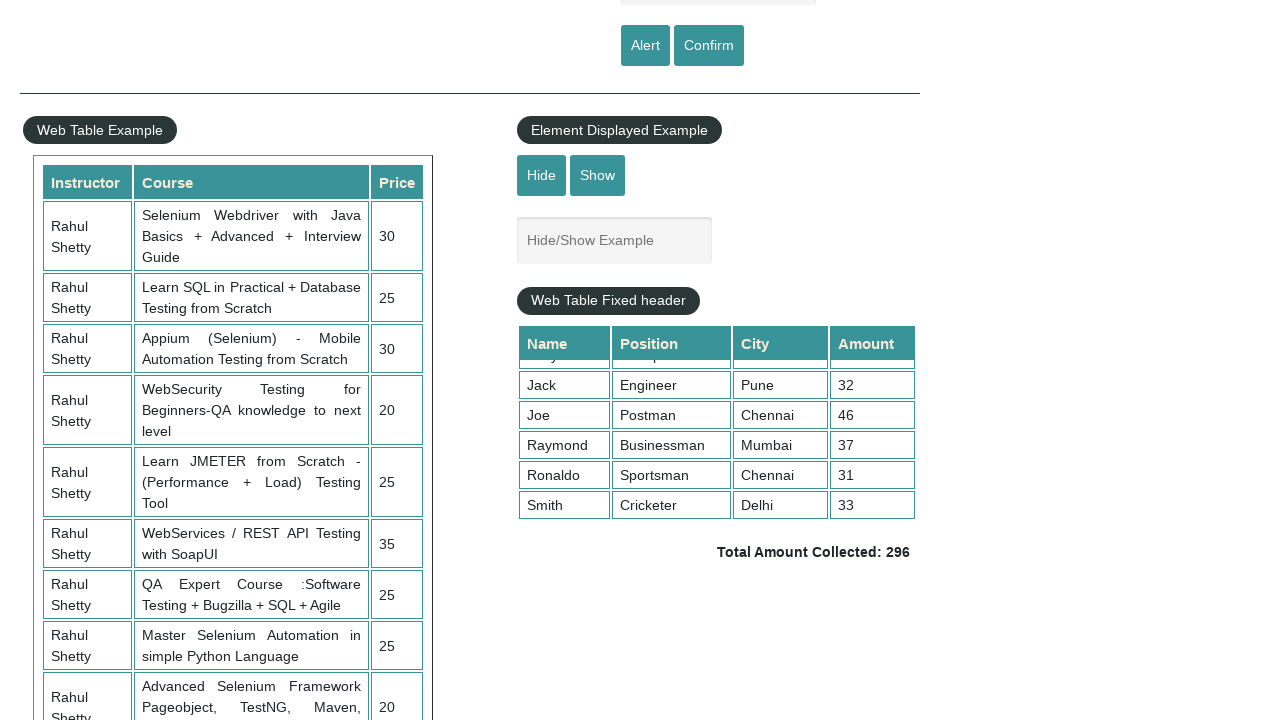

Calculated total sum from all table amounts: 296
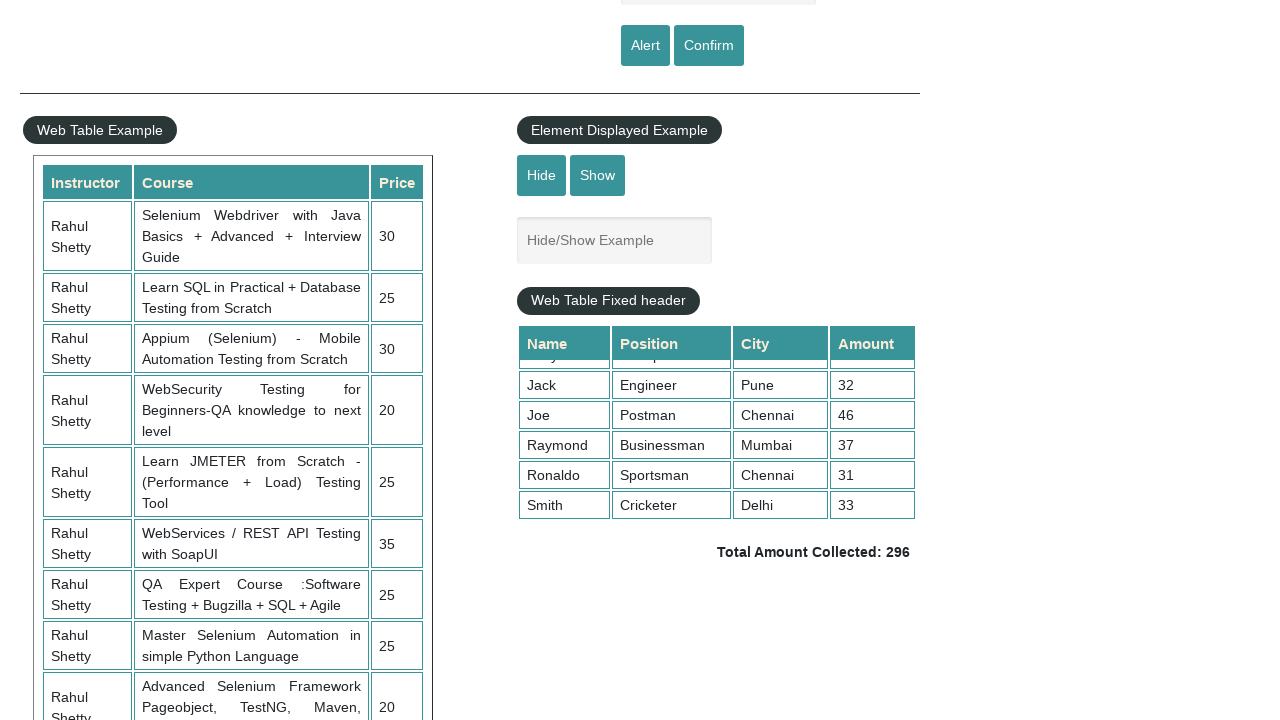

Retrieved displayed total amount from UI
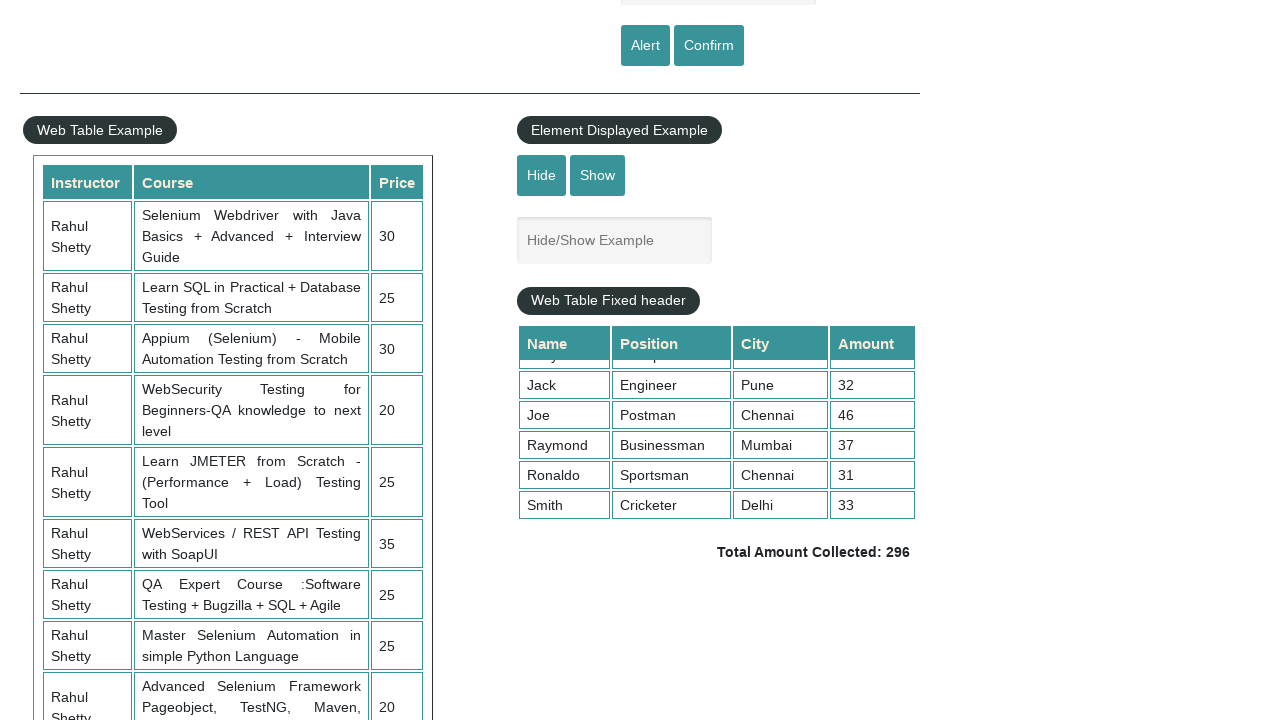

Parsed UI total amount: 296
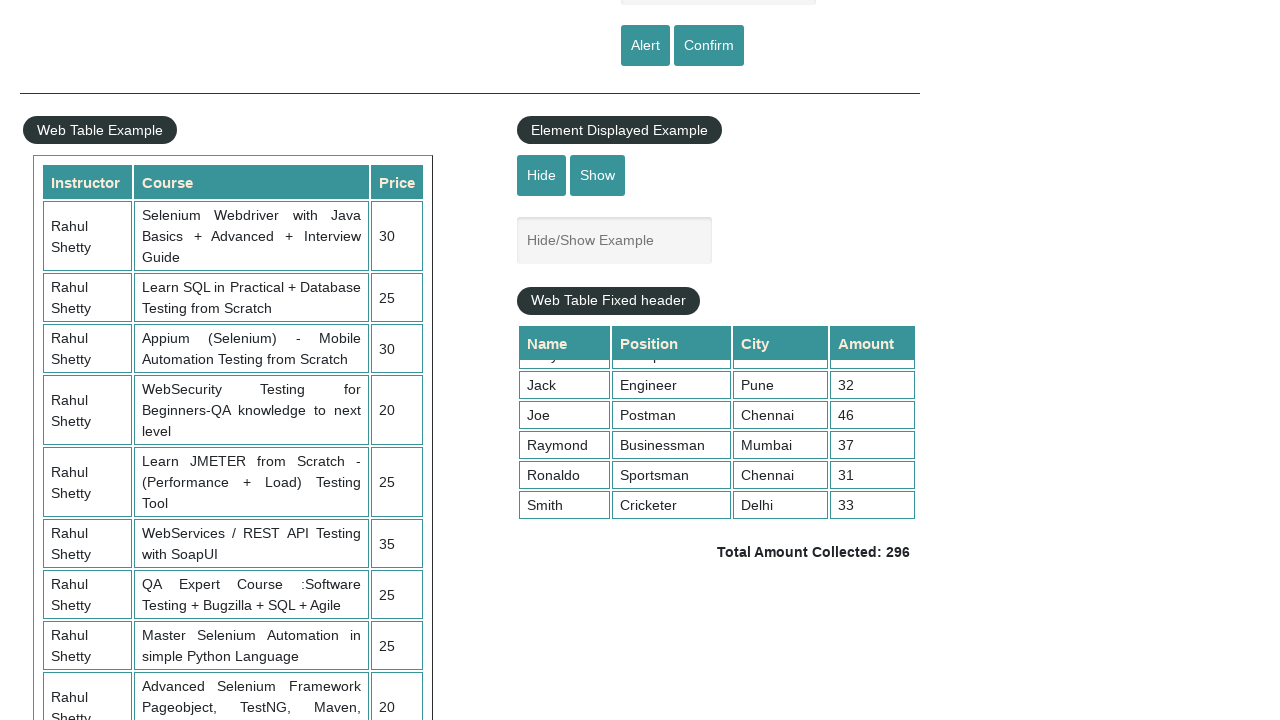

Verified calculated sum (296) matches UI total (296)
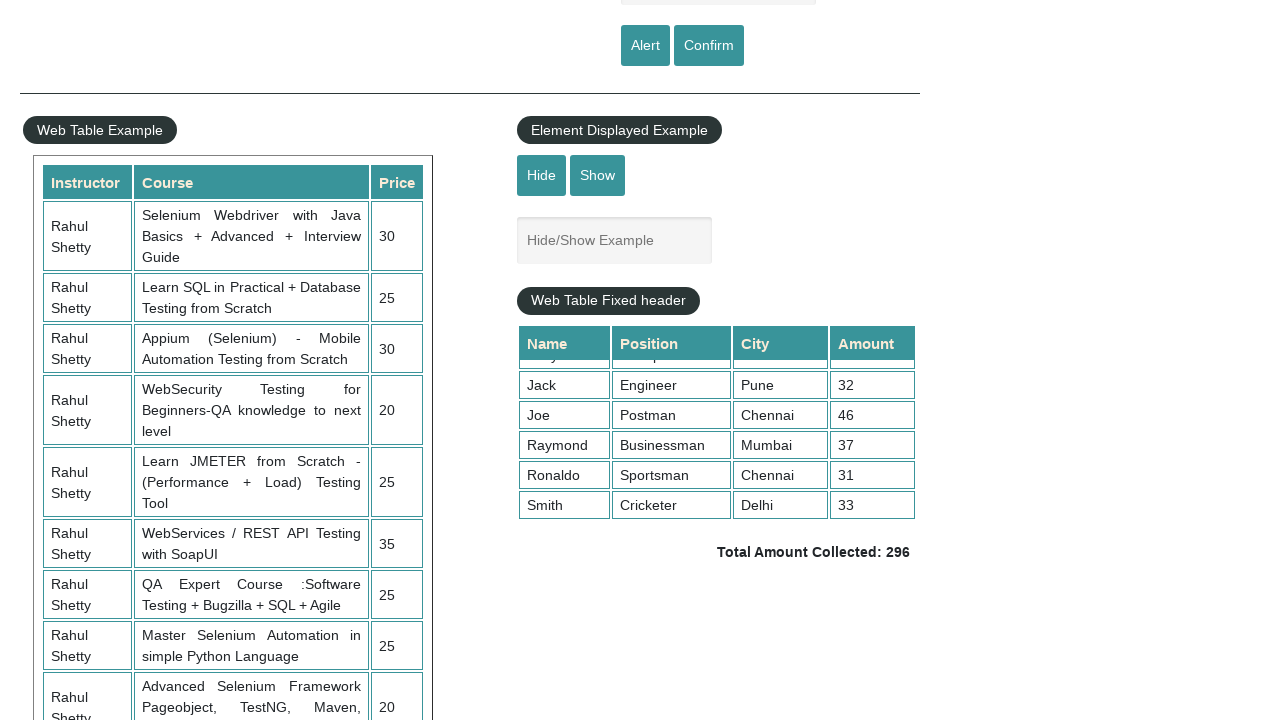

Test passed - Total sum verified: 296
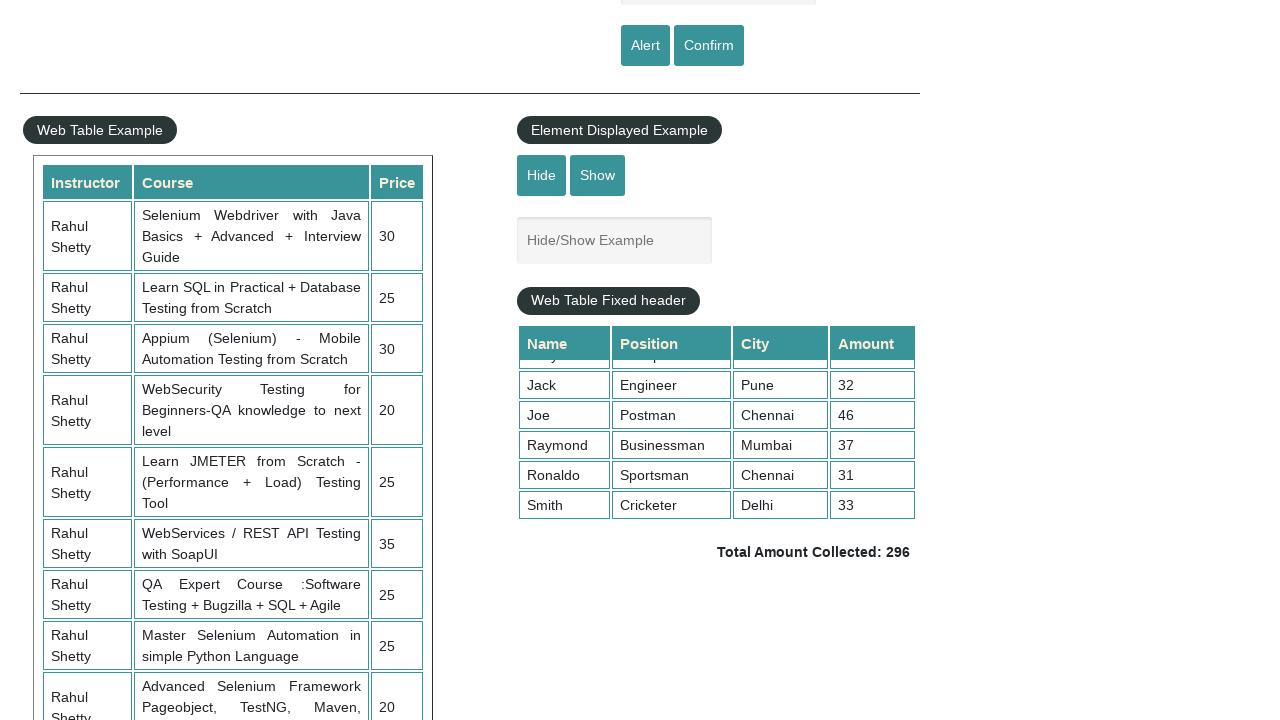

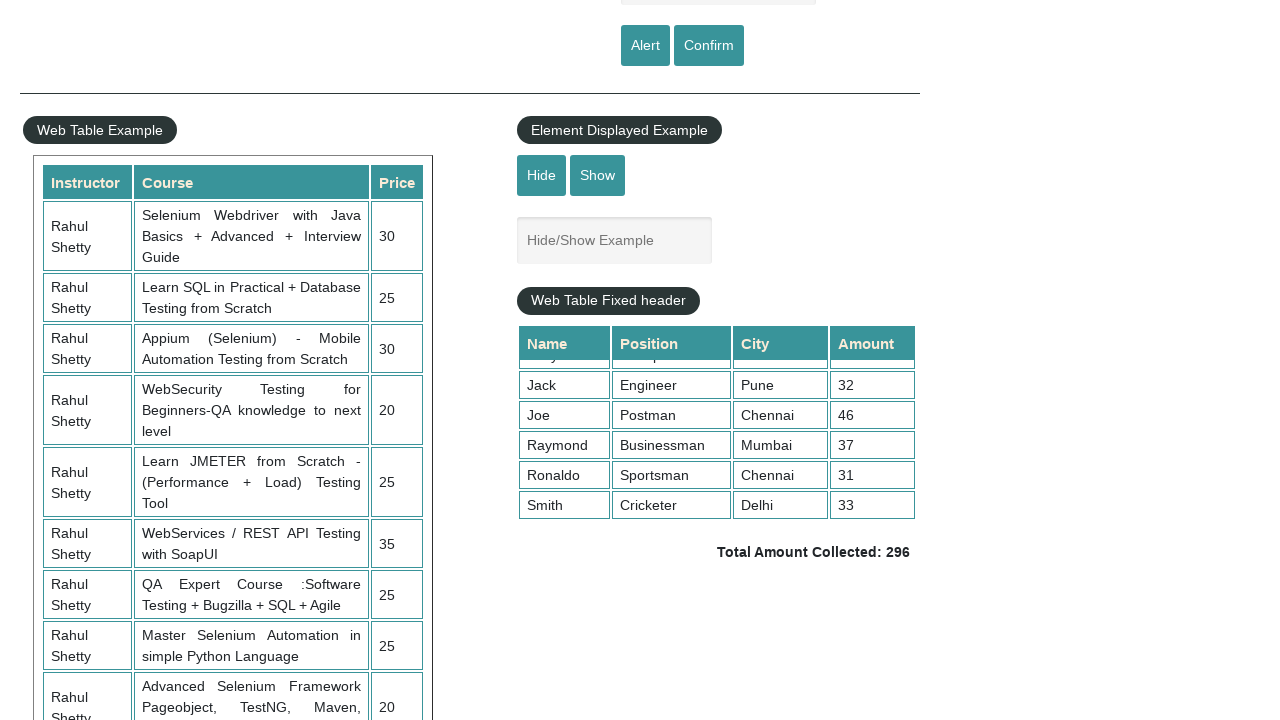